Tests readonly input field on Selenium web form page

Starting URL: https://www.selenium.dev/selenium/web/web-form.html

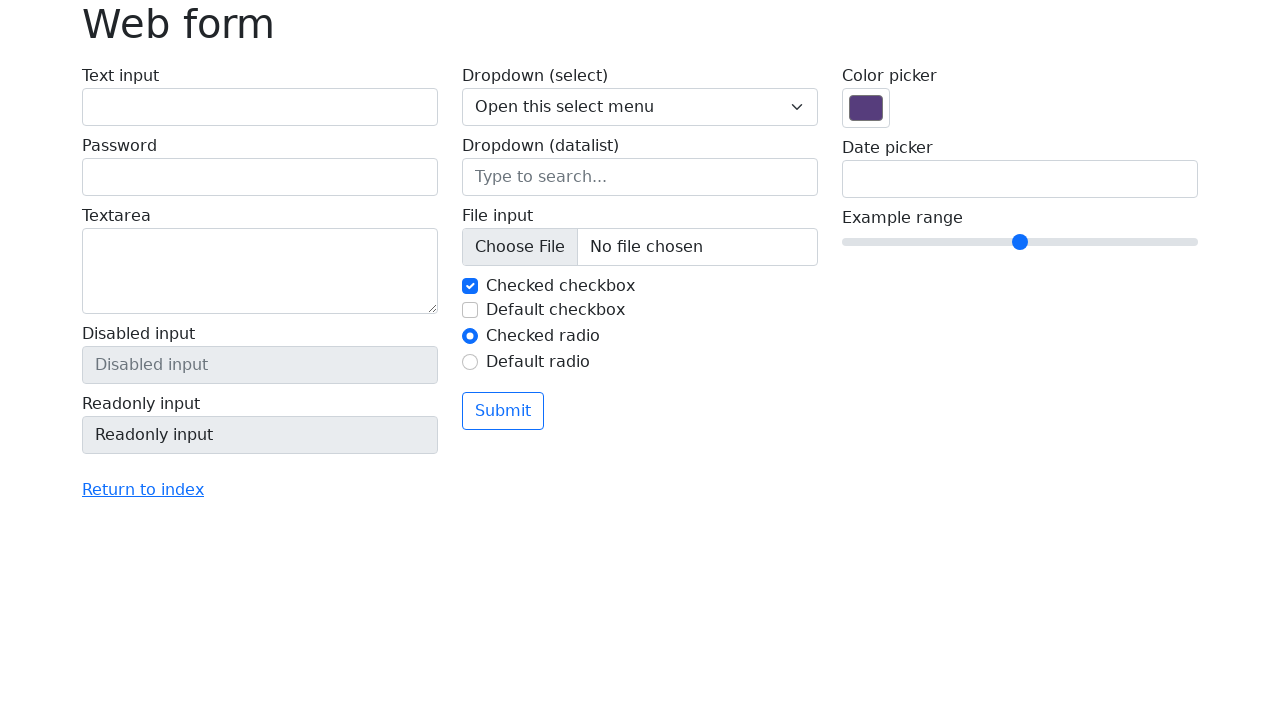

Clicked on readonly input field at (260, 435) on input[name='my-readonly']
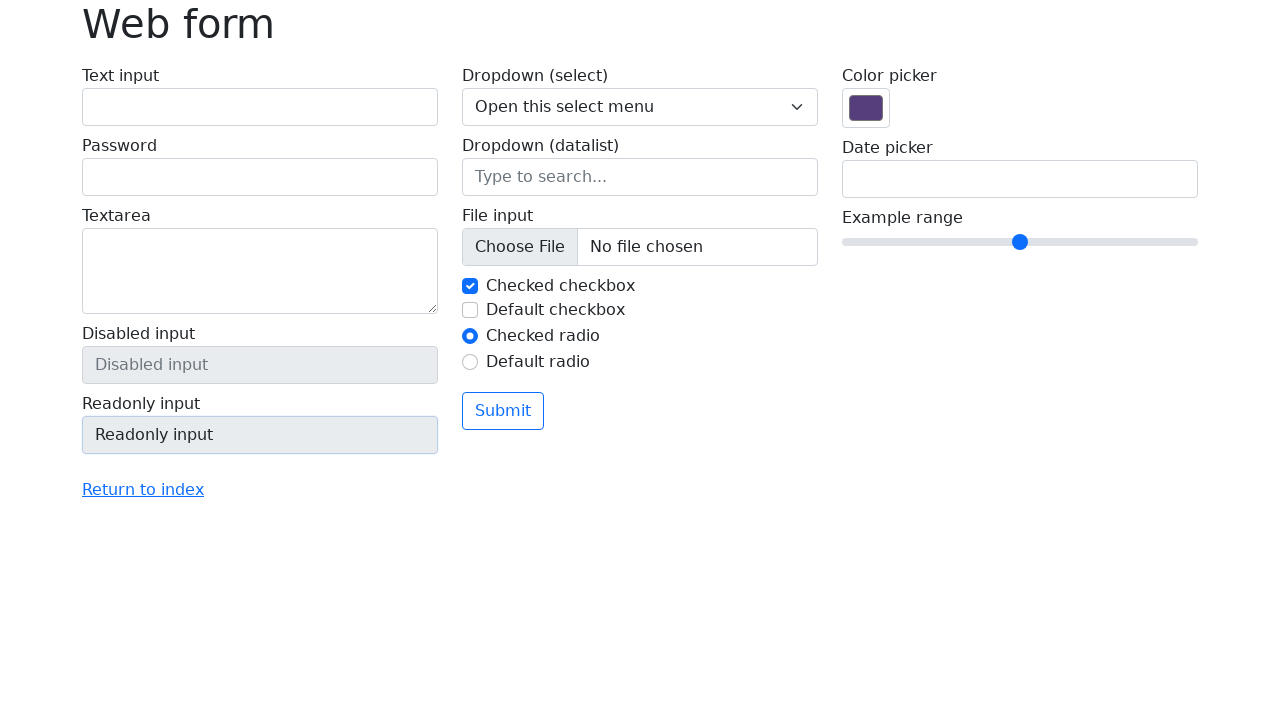

Verified readonly input field element exists
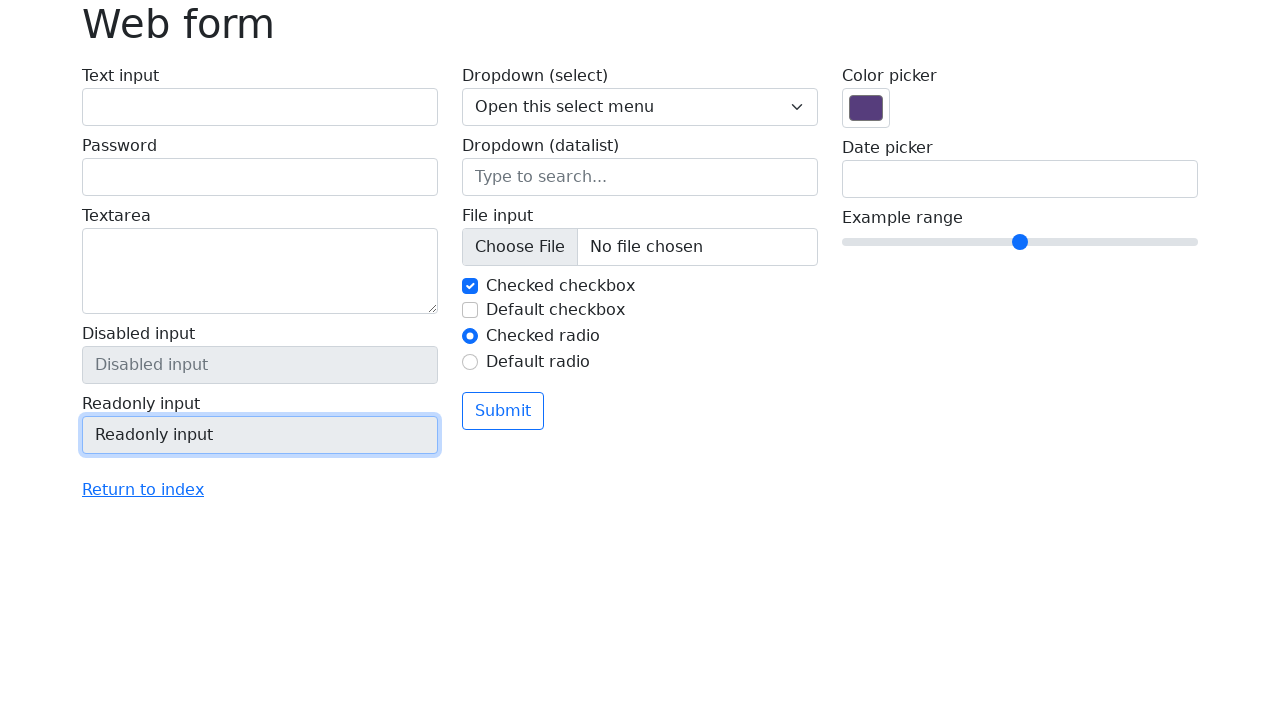

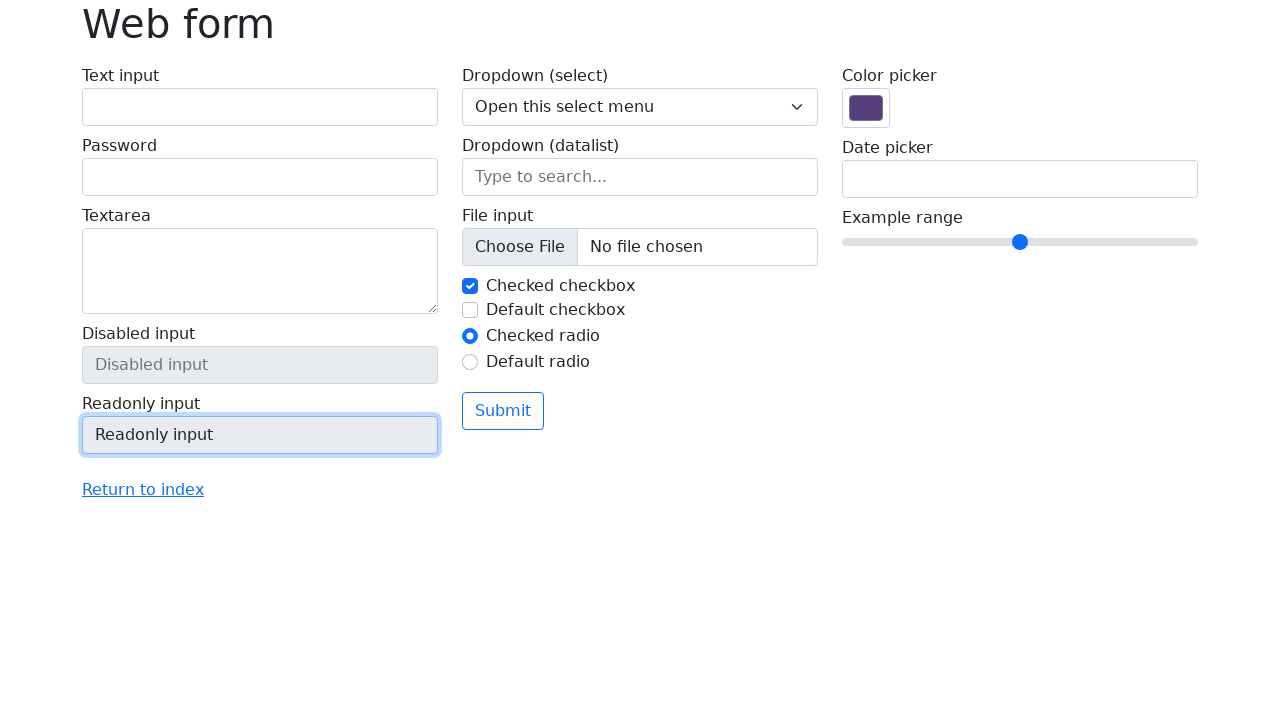